Tests checkbox functionality by clicking two checkboxes to toggle their states

Starting URL: https://the-internet.herokuapp.com/checkboxes

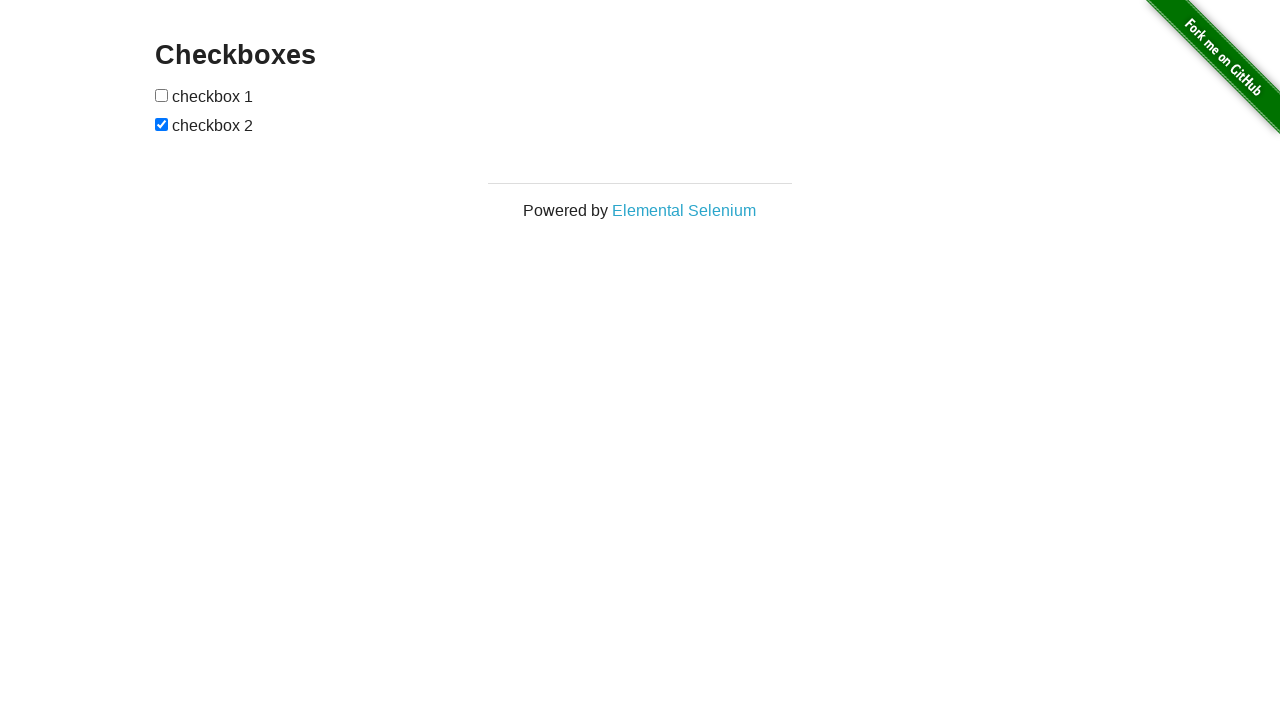

Navigated to checkboxes test page
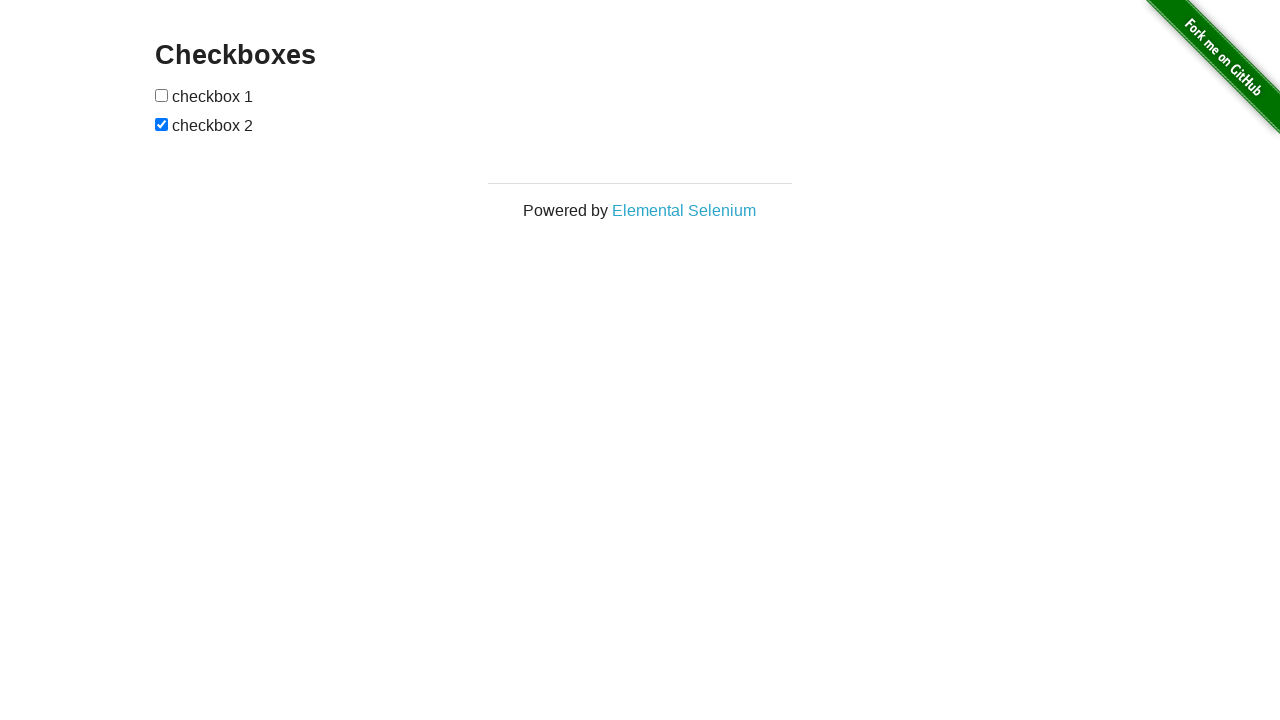

Located all checkbox elements
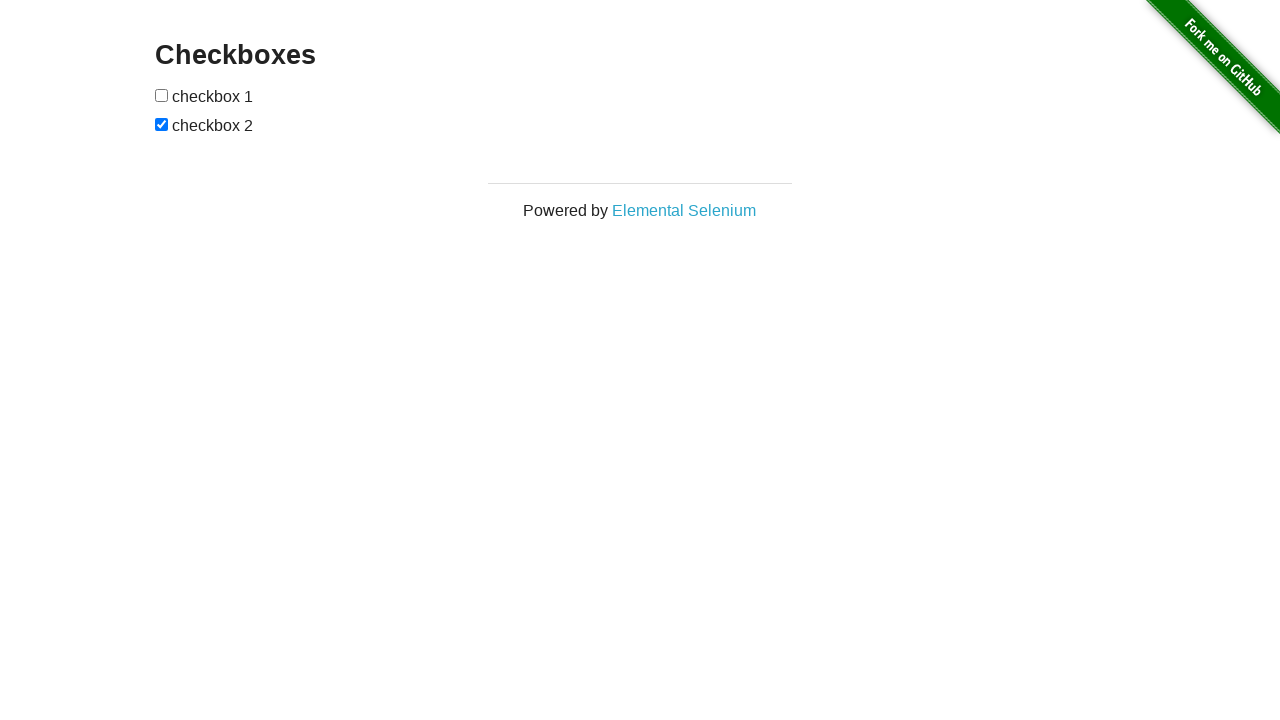

Clicked first checkbox to toggle its state at (162, 95) on input[type='checkbox'] >> nth=0
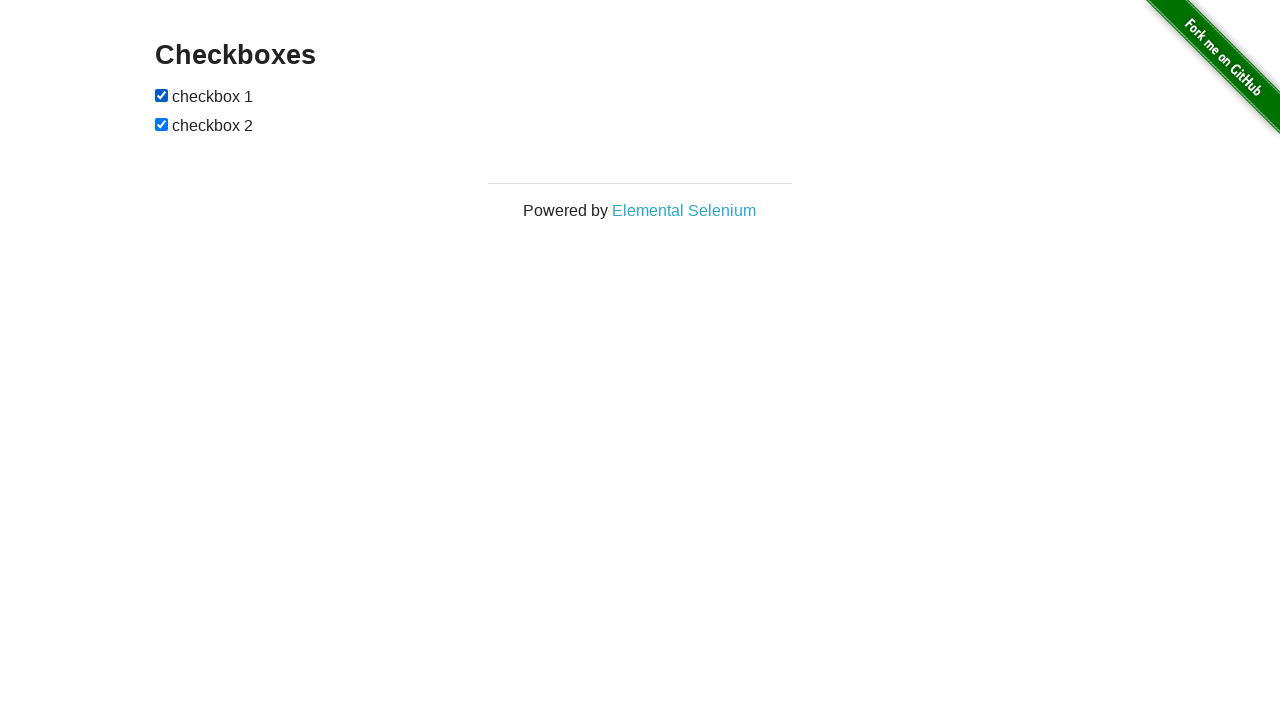

Clicked second checkbox to toggle its state at (162, 124) on input[type='checkbox'] >> nth=1
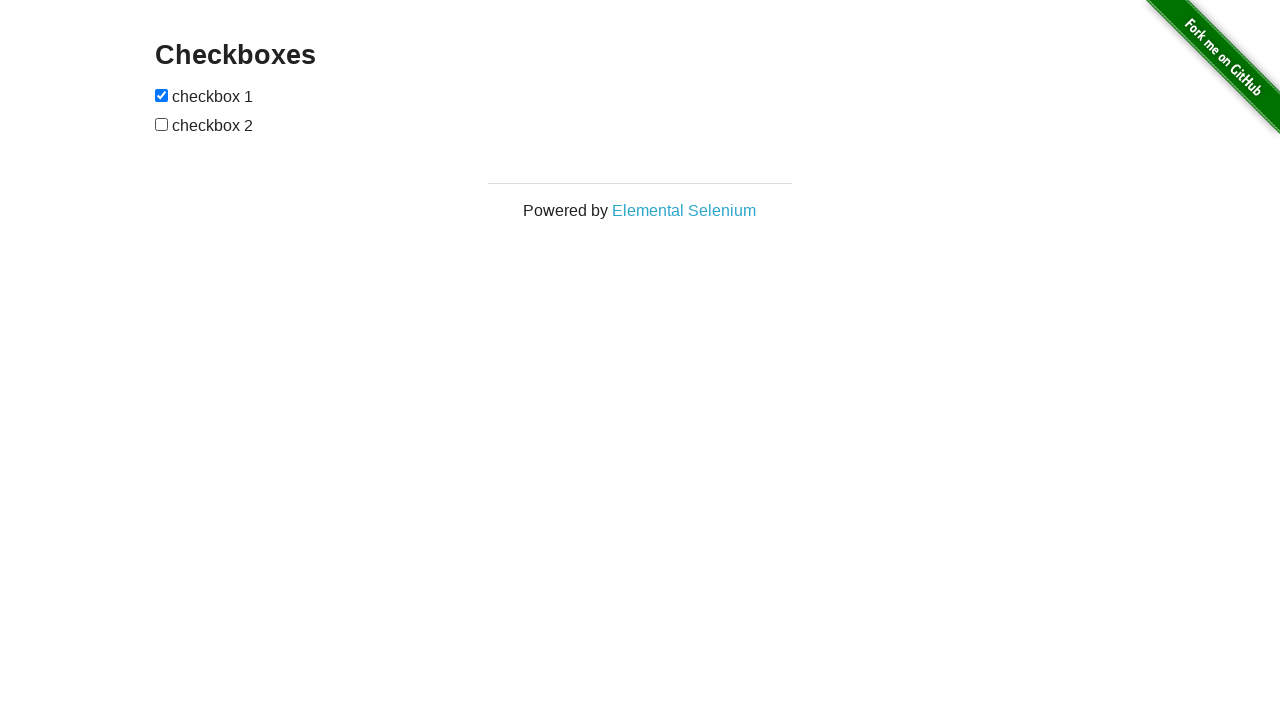

Verified first checkbox is checked
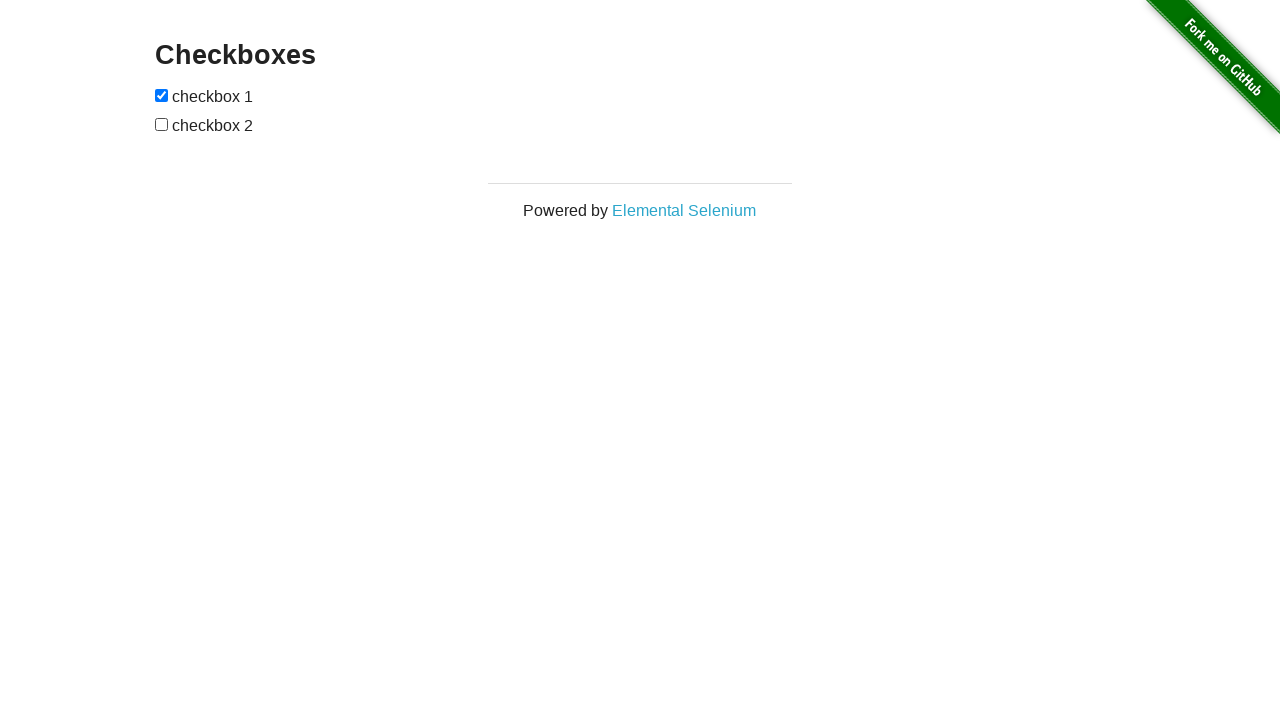

Verified second checkbox is unchecked
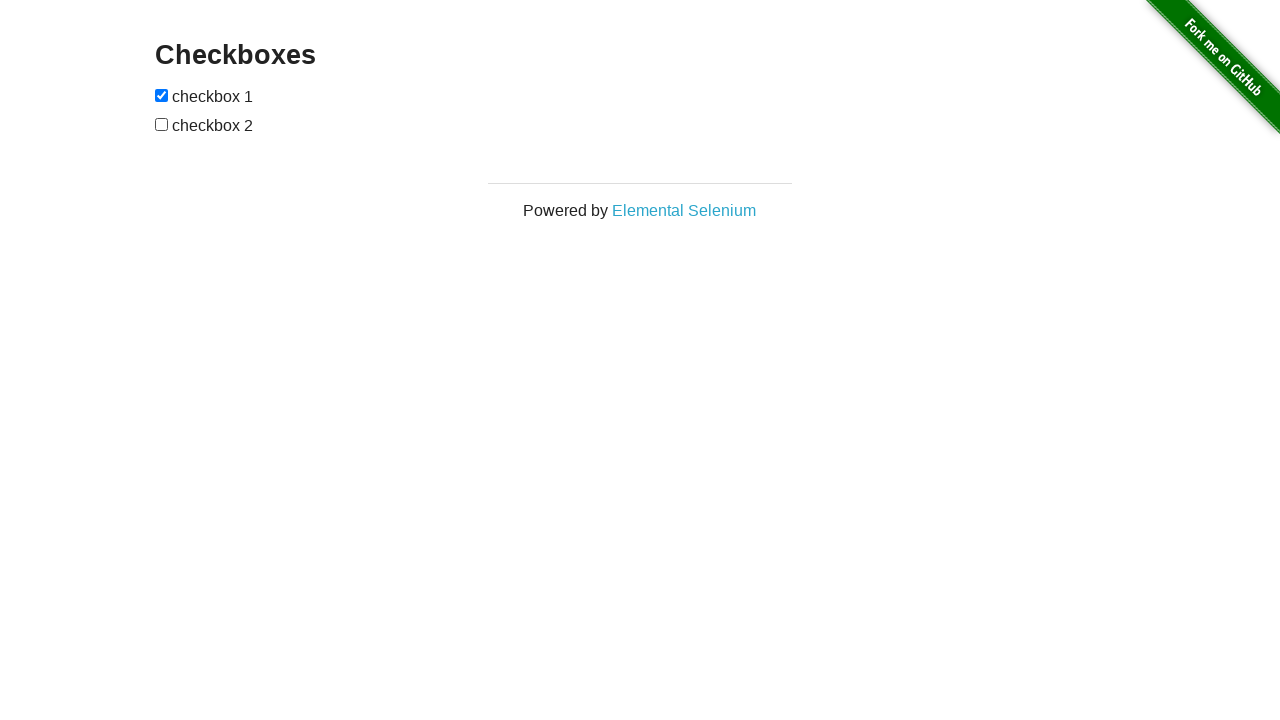

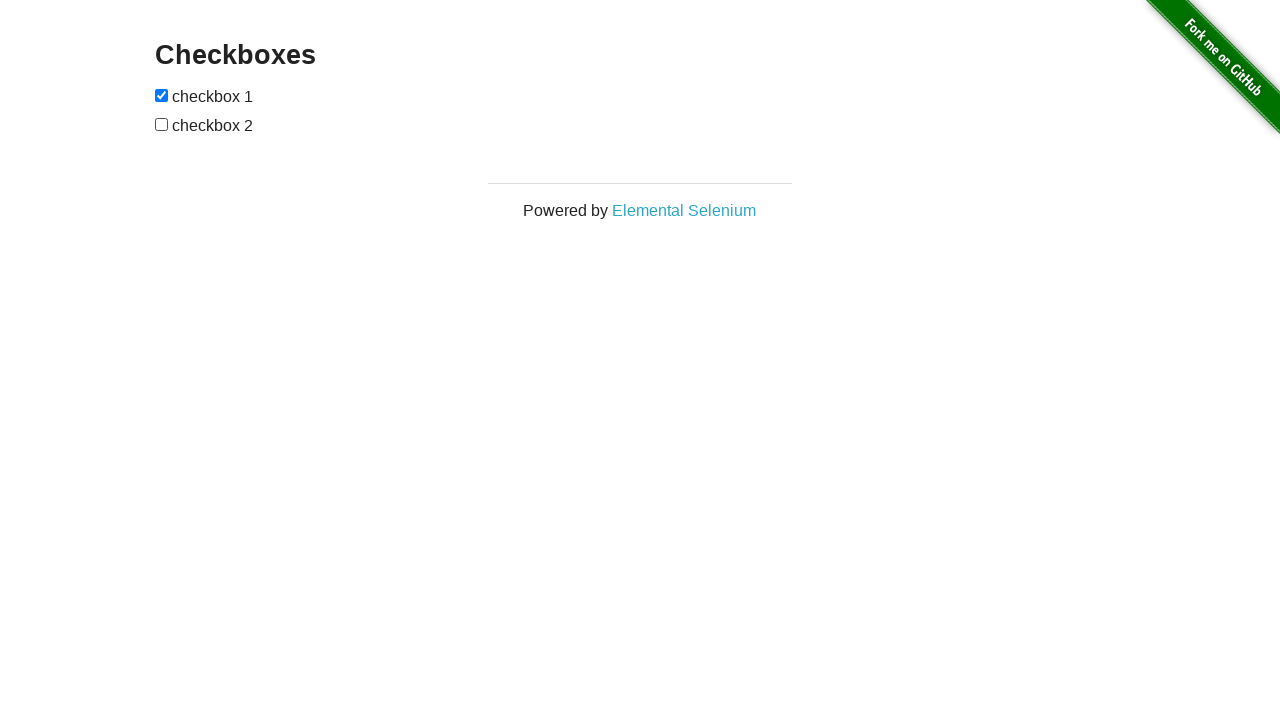